Navigates to the Makers tech website and verifies the page loads by checking the title

Starting URL: https://makers.tech

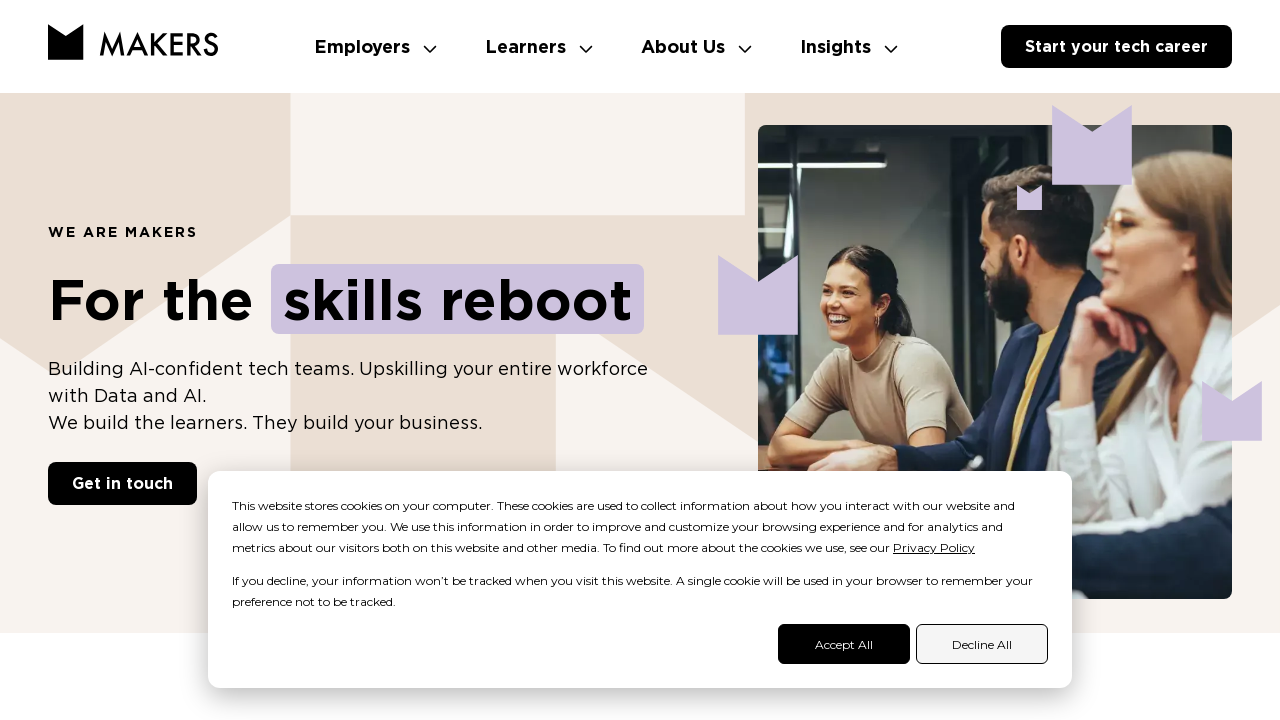

Waited for page DOM to fully load
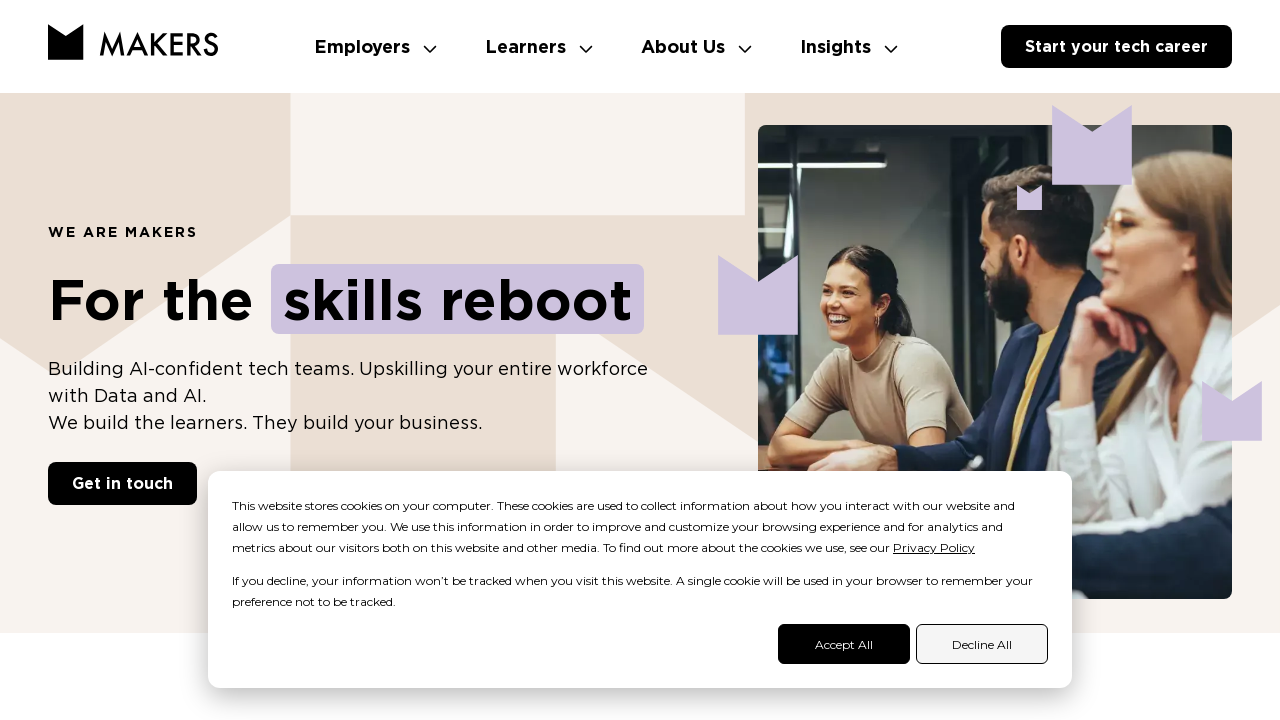

Retrieved page title: We are Makers. Building the future.
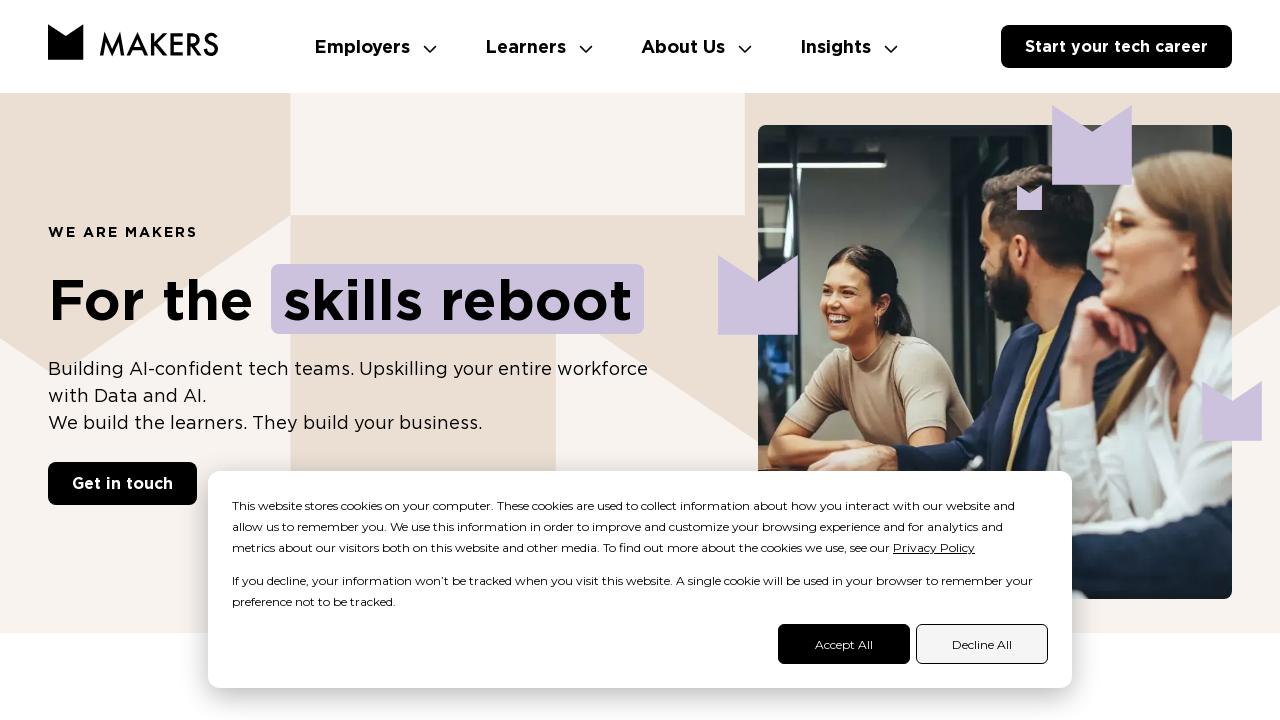

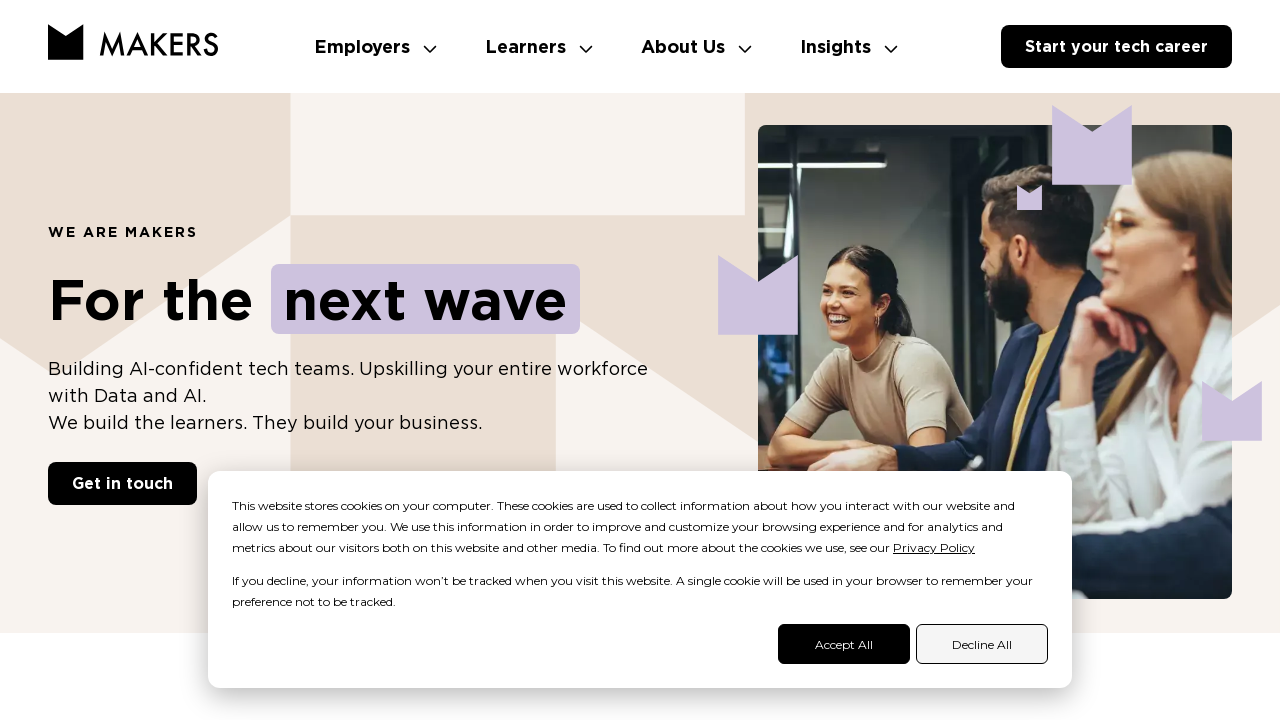